Tests the Next button functionality on the homepage to verify that clicking it updates the product listing

Starting URL: https://www.demoblaze.com/

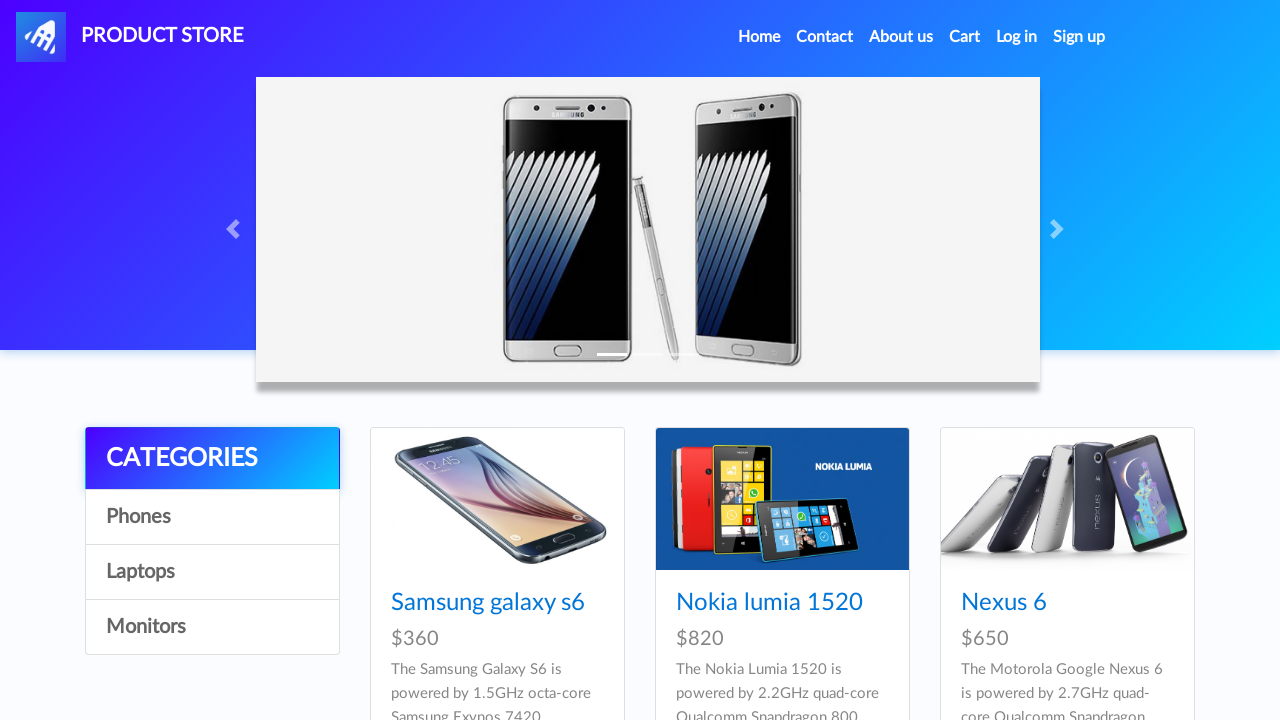

Waited for product cards to load on homepage
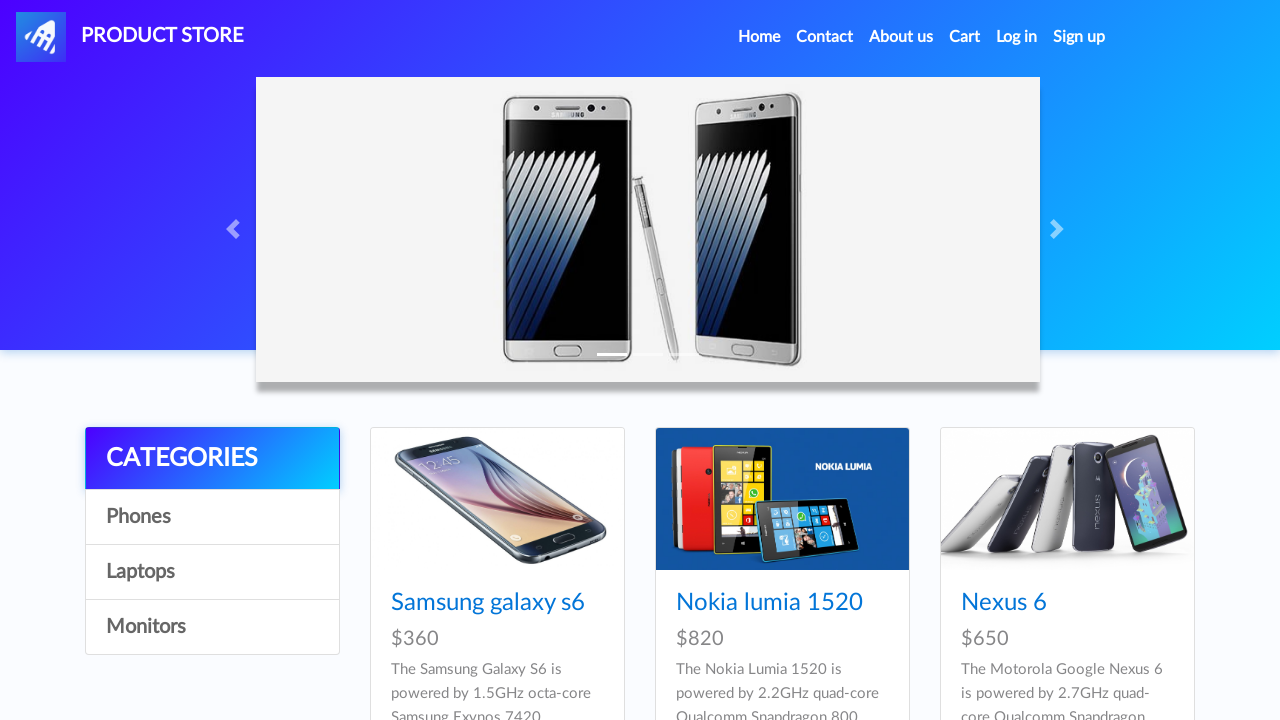

Retrieved initial product titles for comparison
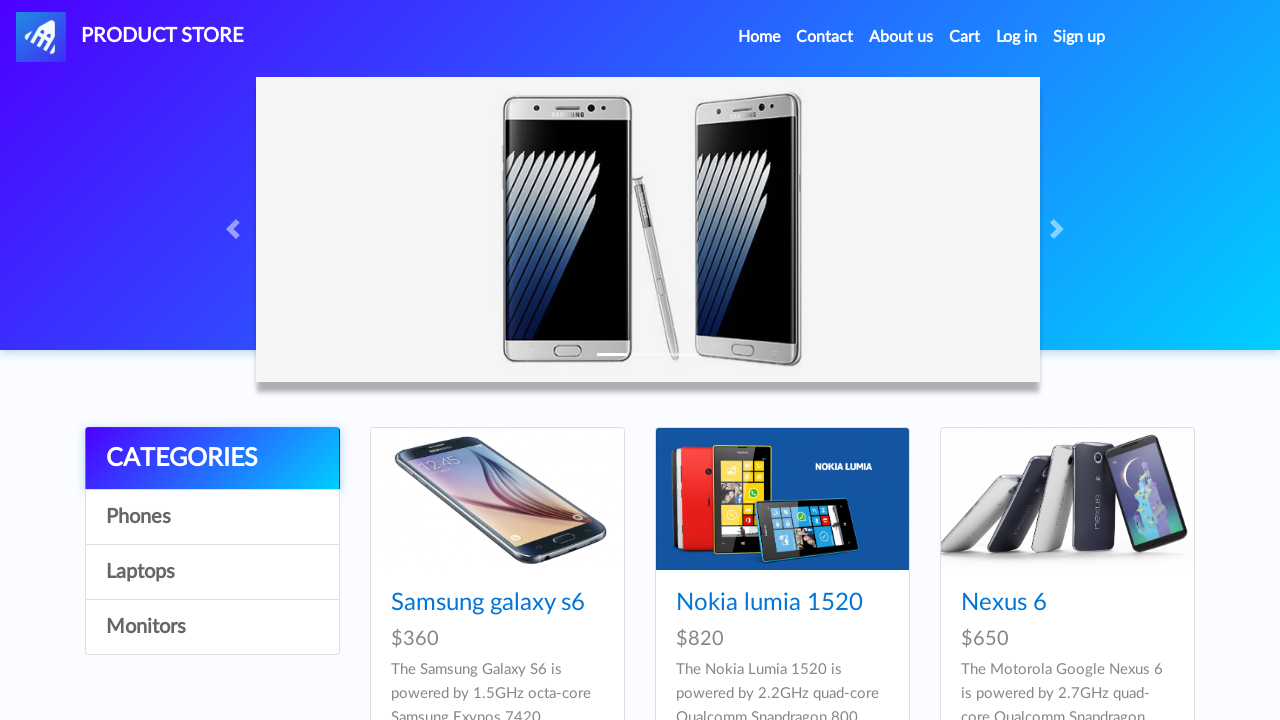

Clicked the Next button to navigate to next product page at (1166, 385) on #next2
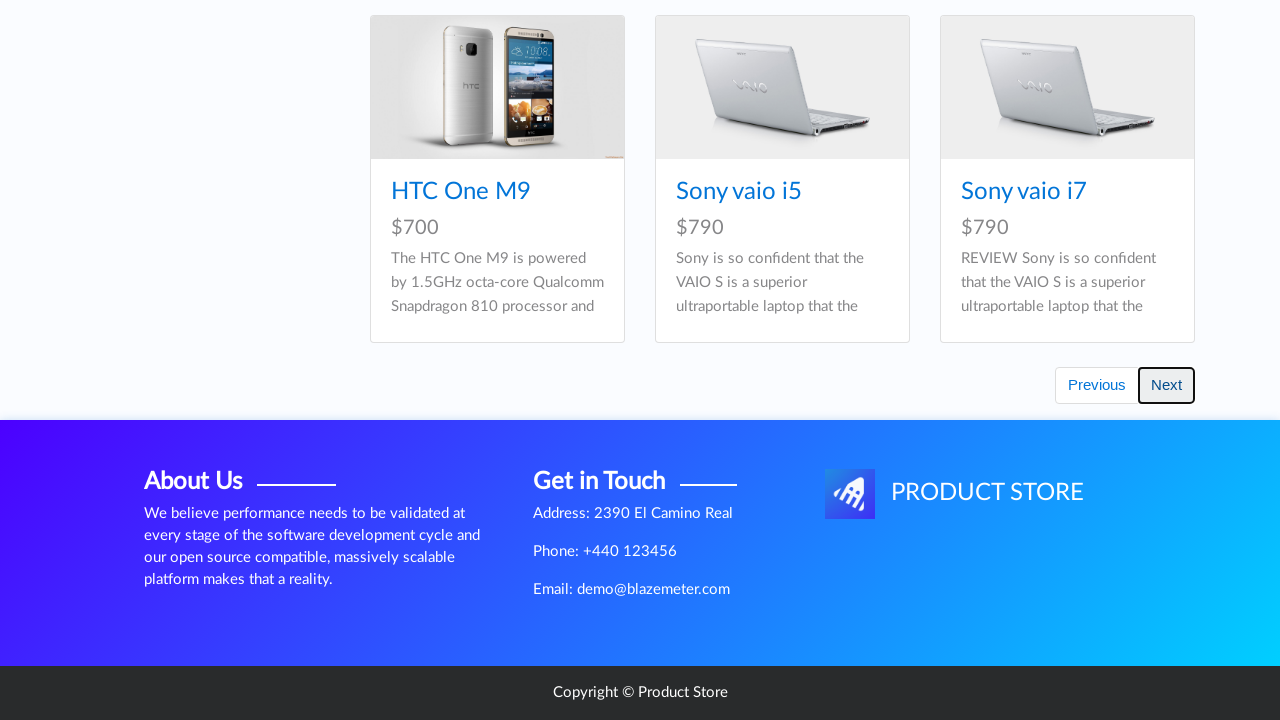

Waited for product listing to update after clicking Next
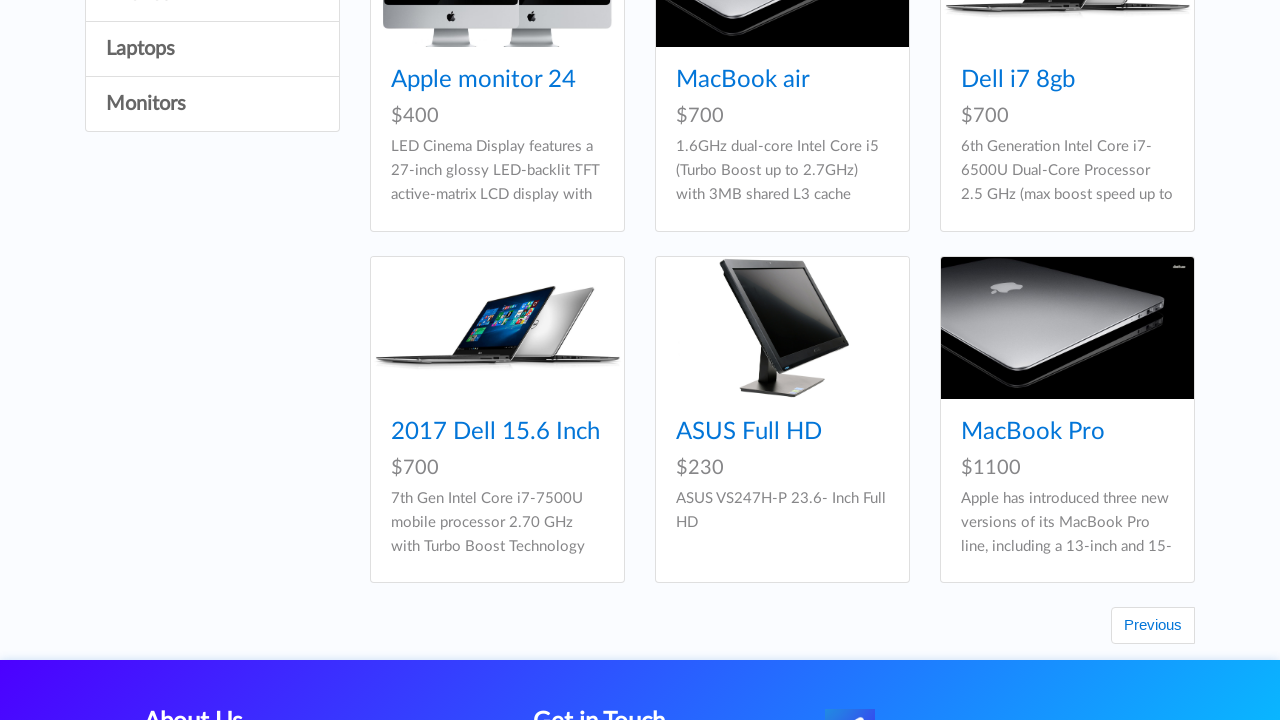

Retrieved updated product titles after Next button click
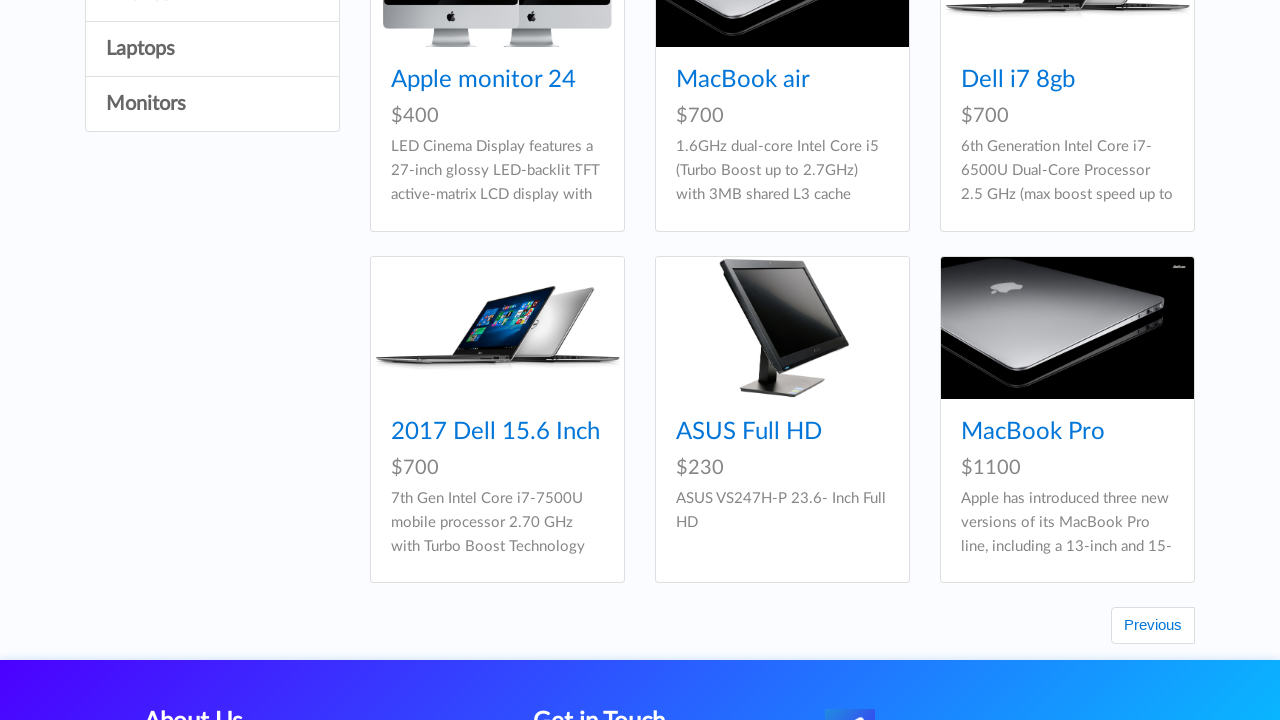

Verified that products were updated after clicking Next button
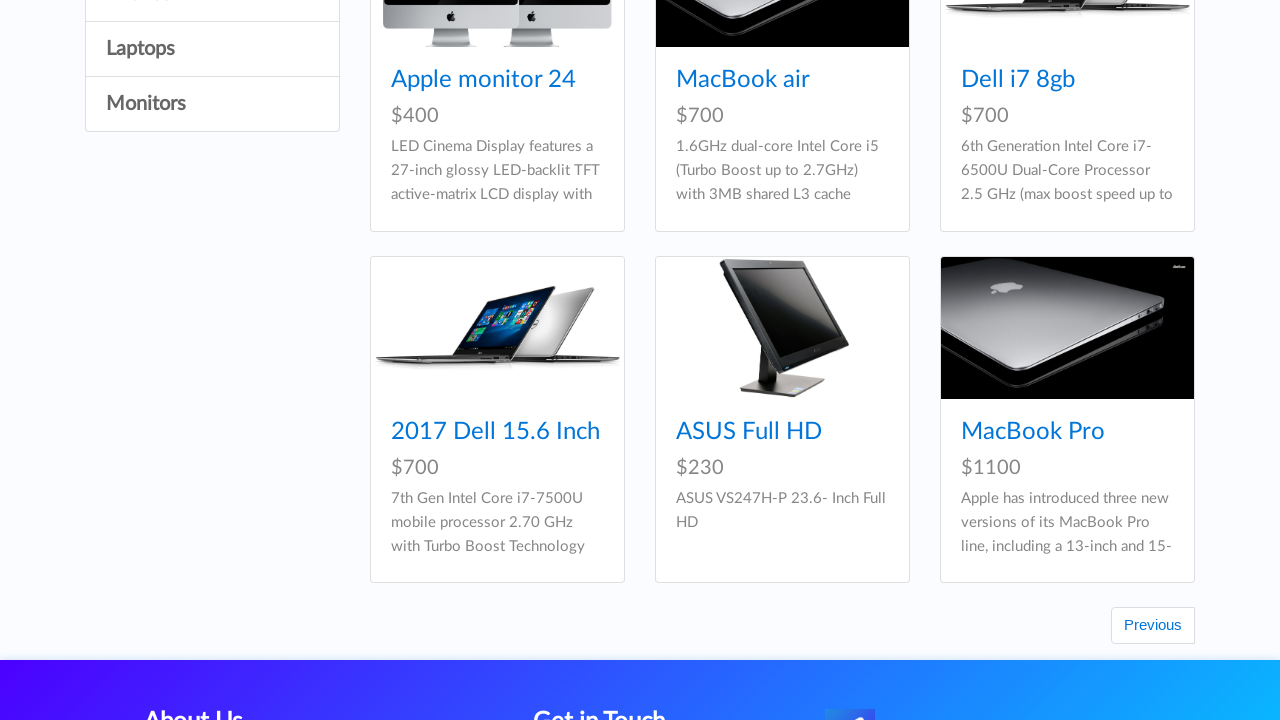

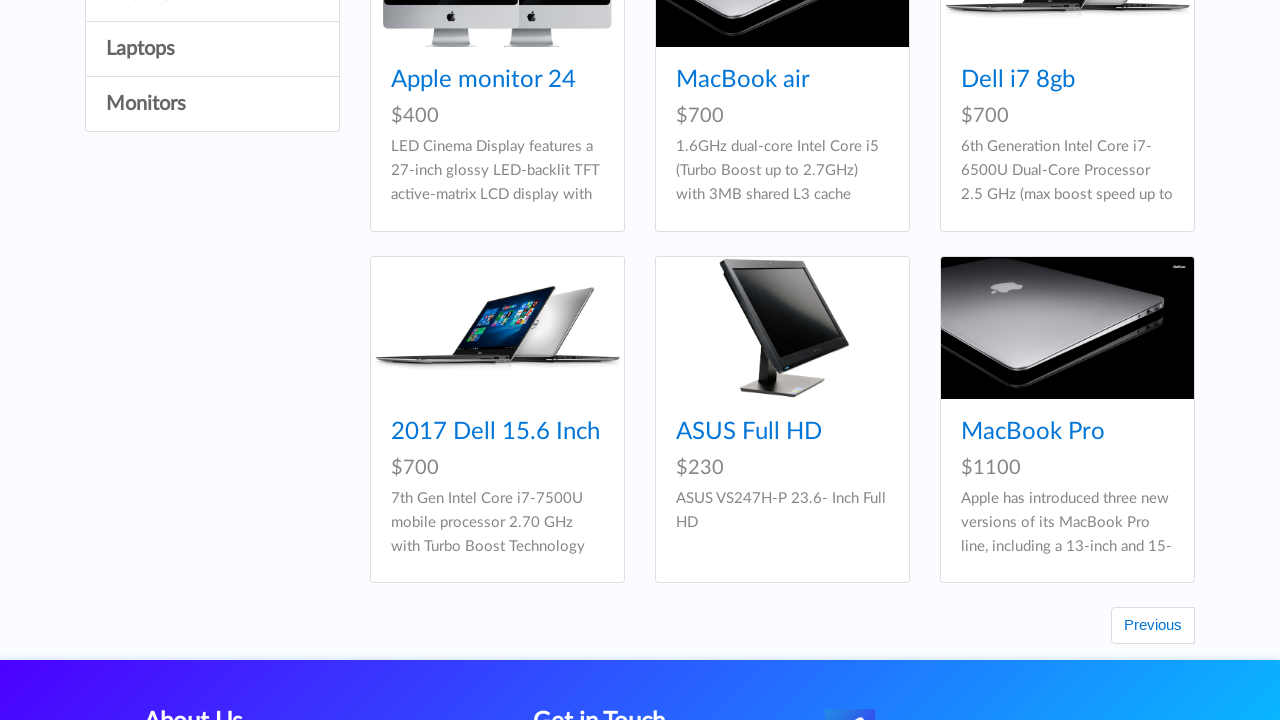